Tests dropdown selection by selecting Option 1 using index method

Starting URL: https://the-internet.herokuapp.com/dropdown

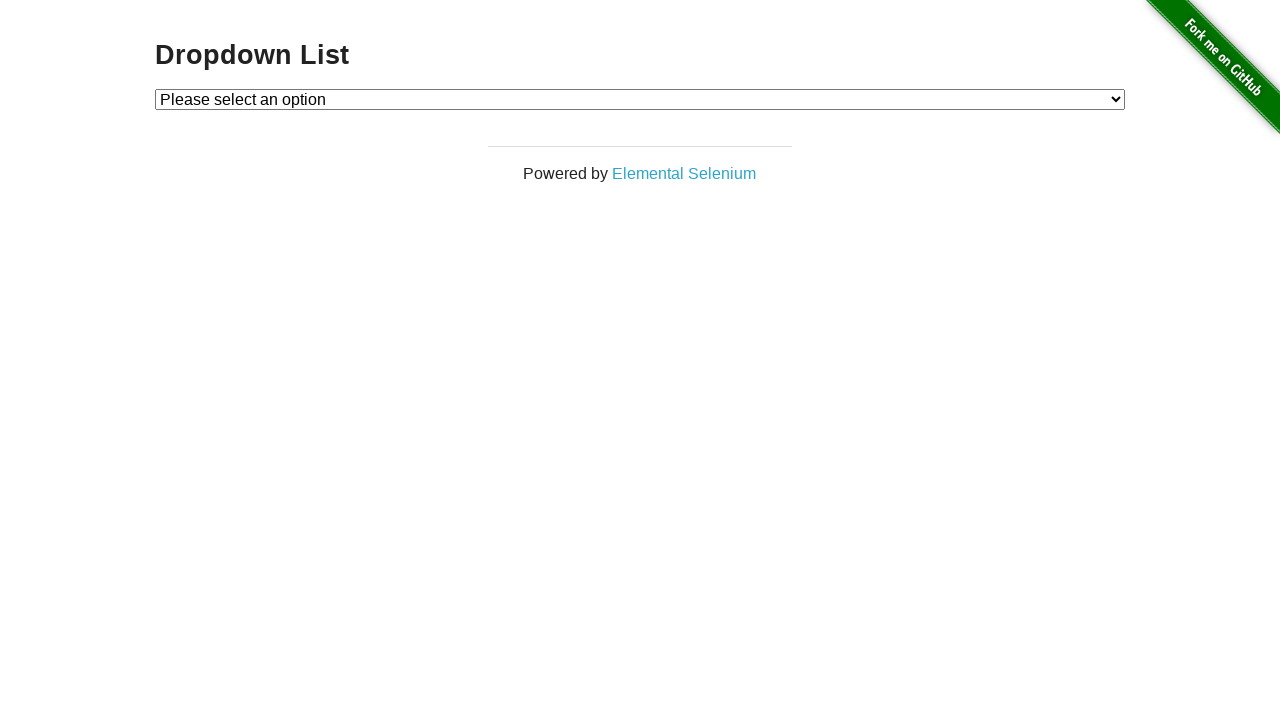

Navigated to dropdown test page
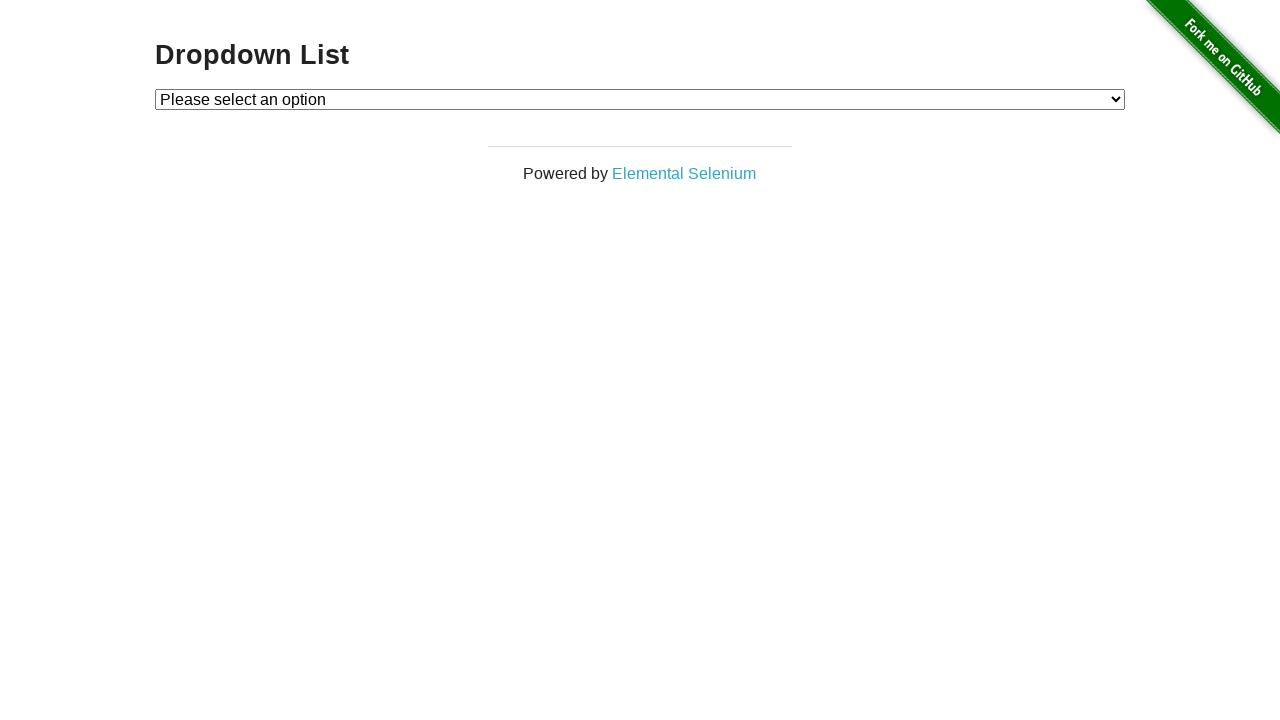

Selected Option 1 from dropdown using index method on #dropdown
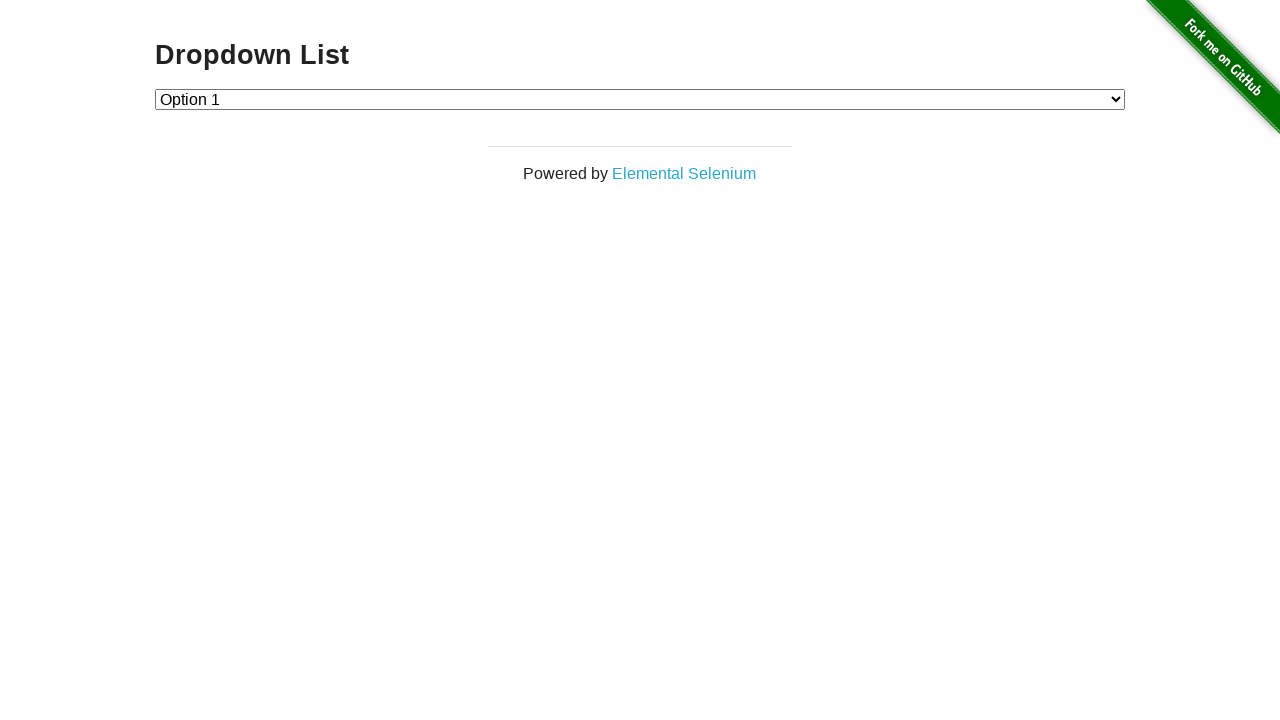

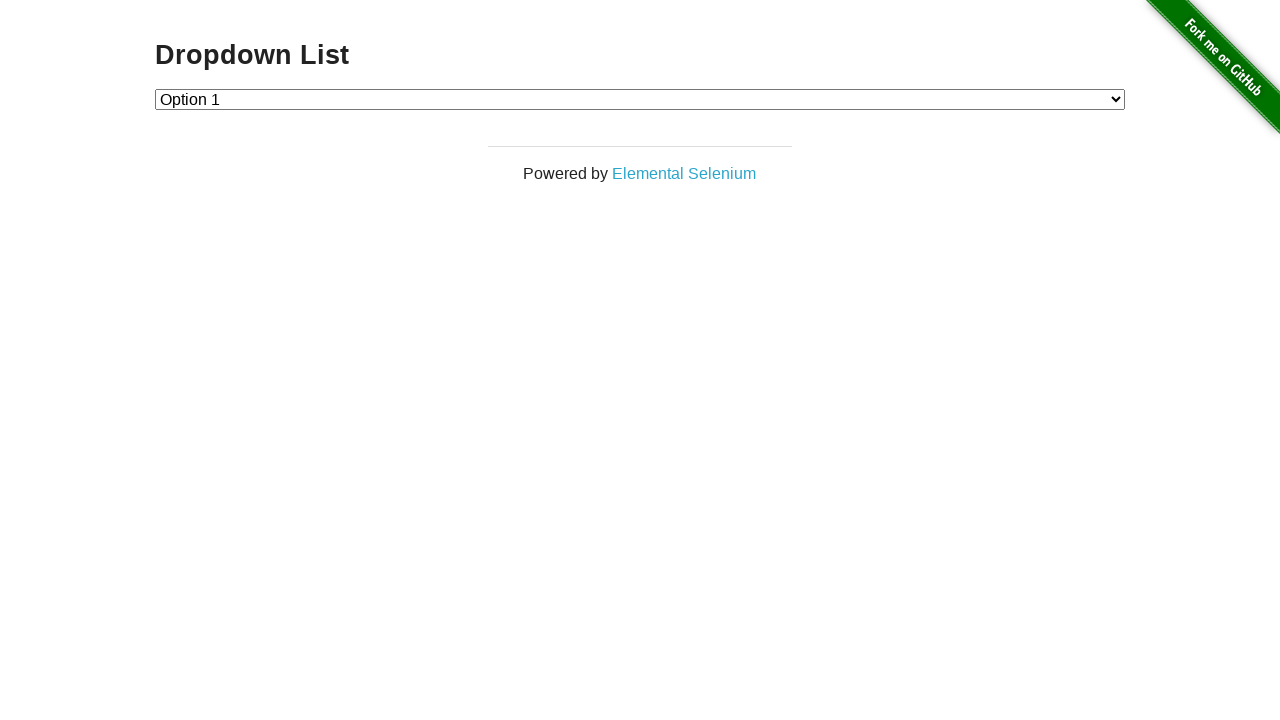